Tests auto-suggestive dropdown functionality by typing a partial country name and selecting Pakistan from the suggestions

Starting URL: https://rahulshettyacademy.com/dropdownsPractise/

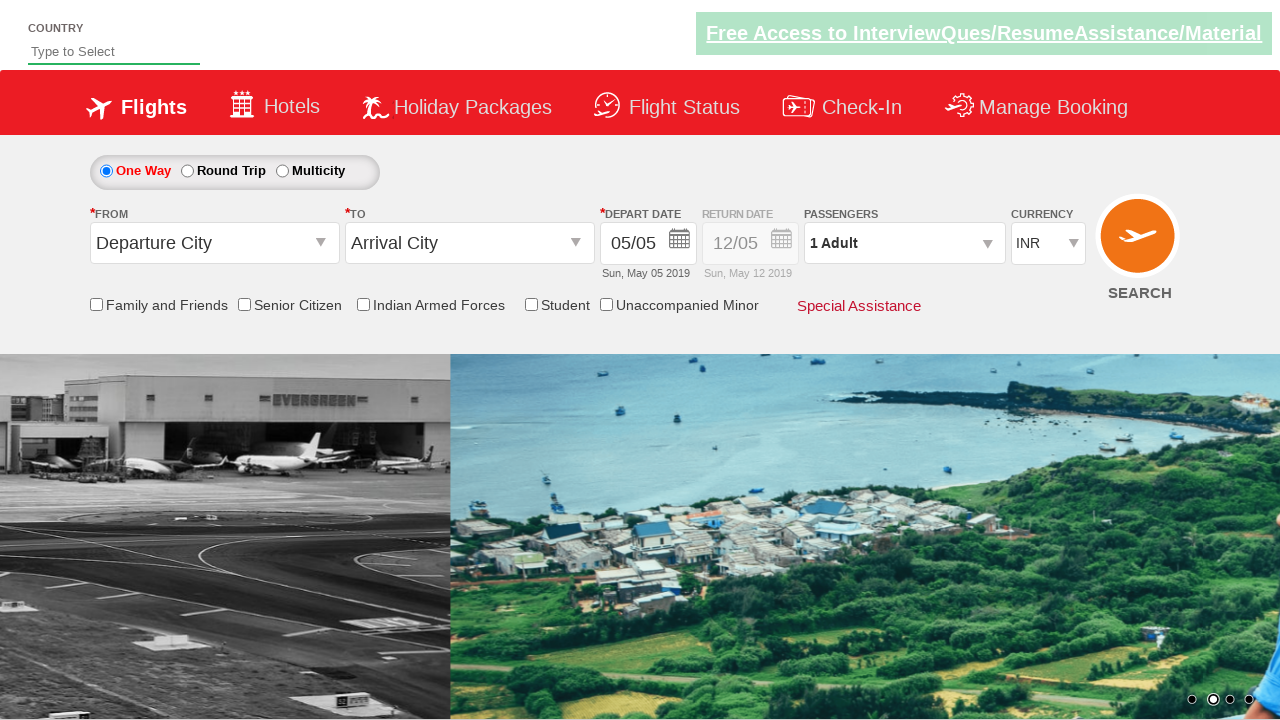

Typed 'Pa' in auto-suggest field to trigger dropdown suggestions on #autosuggest
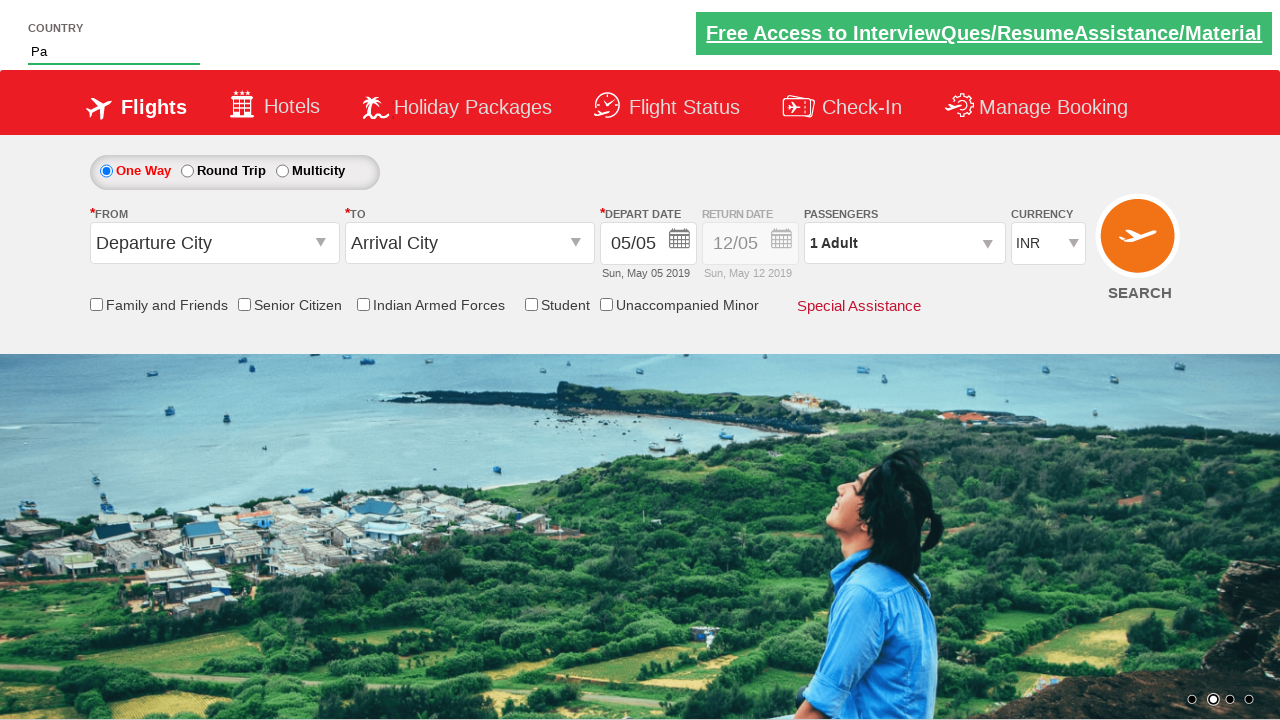

Waited for suggestion list items to appear in dropdown
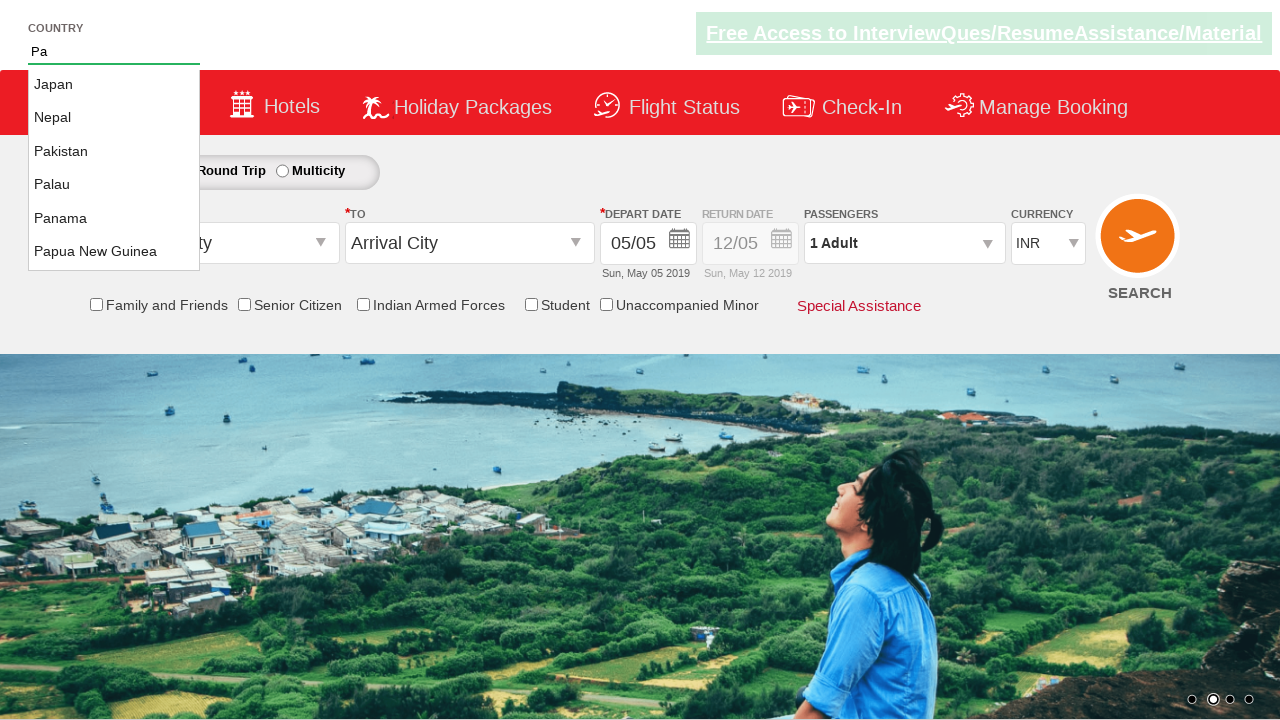

Selected 'Pakistan' from the auto-suggestive dropdown list at (114, 152) on ul#ui-id-1 li:has-text('Pakistan')
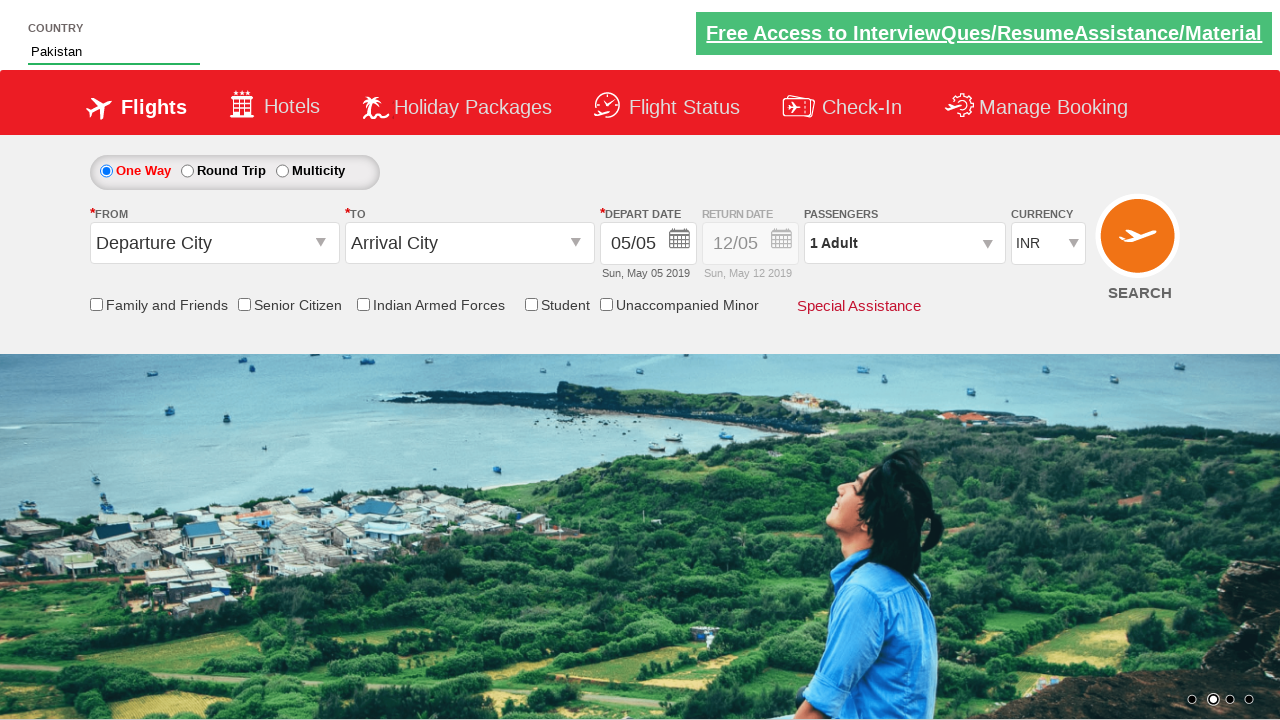

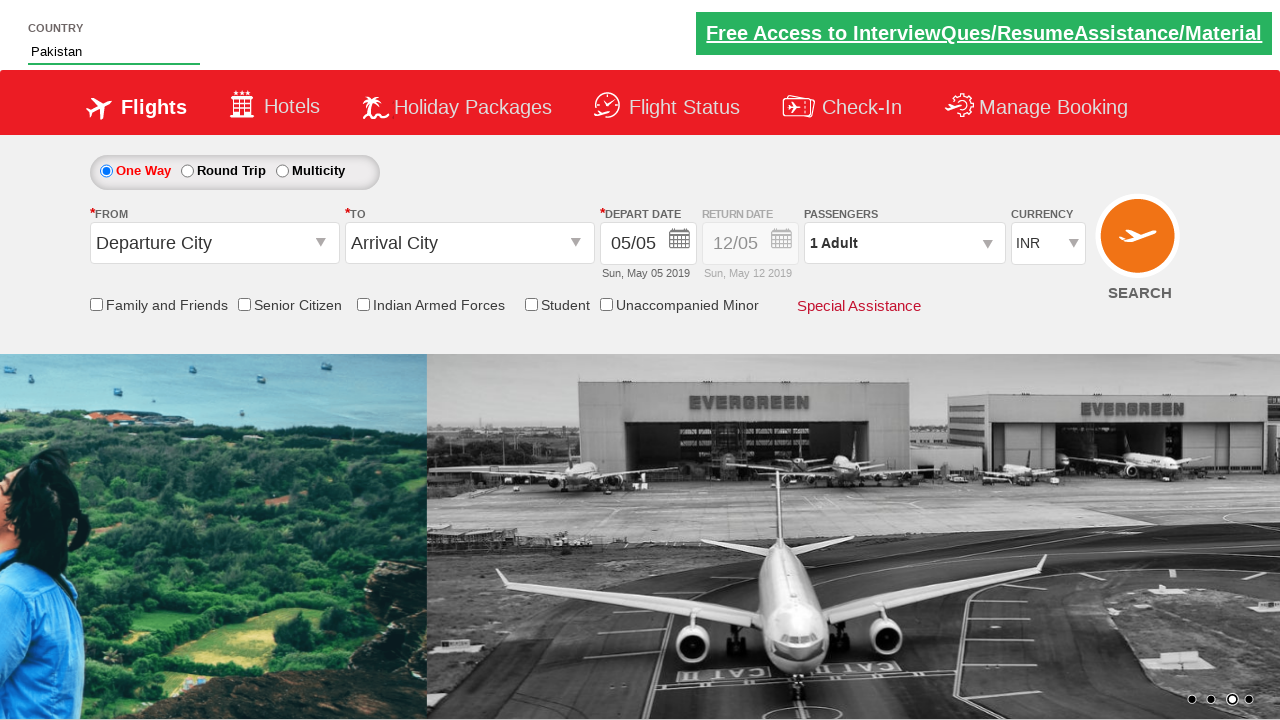